Tests successful user registration by filling all required fields with valid data and verifying success message and redirect

Starting URL: https://elearning-app-rm1o.vercel.app/users/dangky

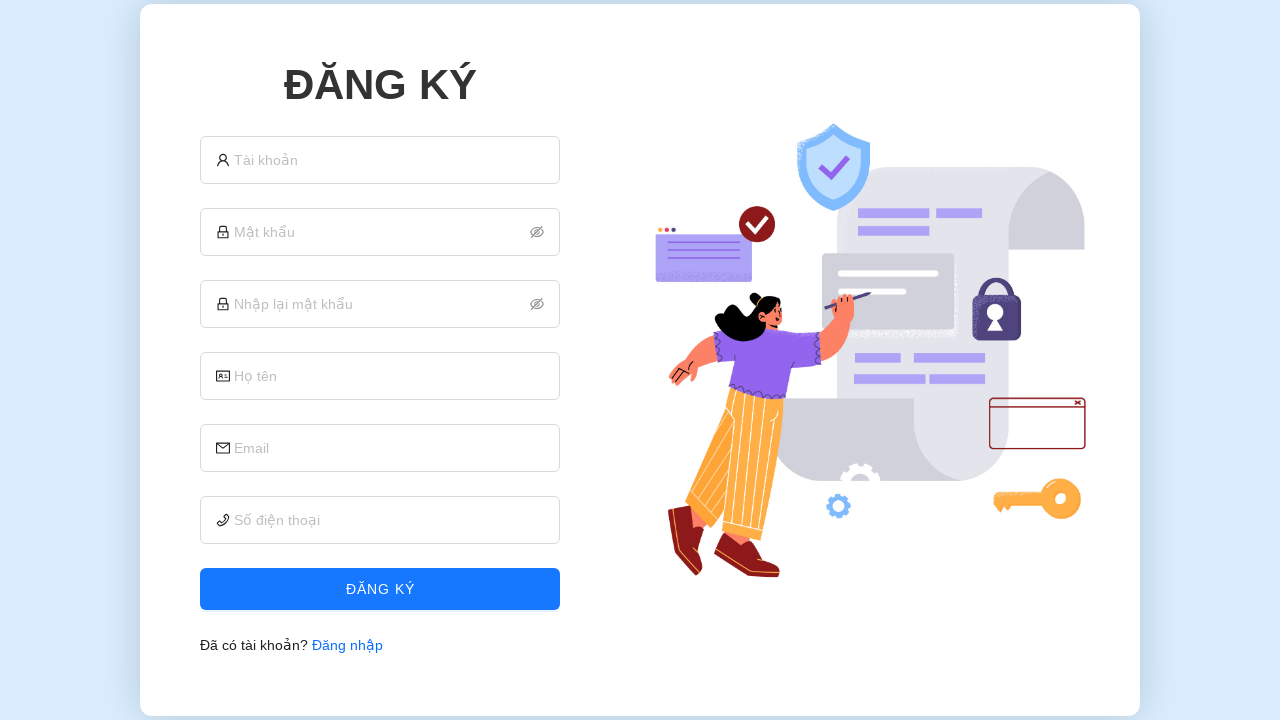

Filled username field with 'testuser847' on #register_taiKhoan
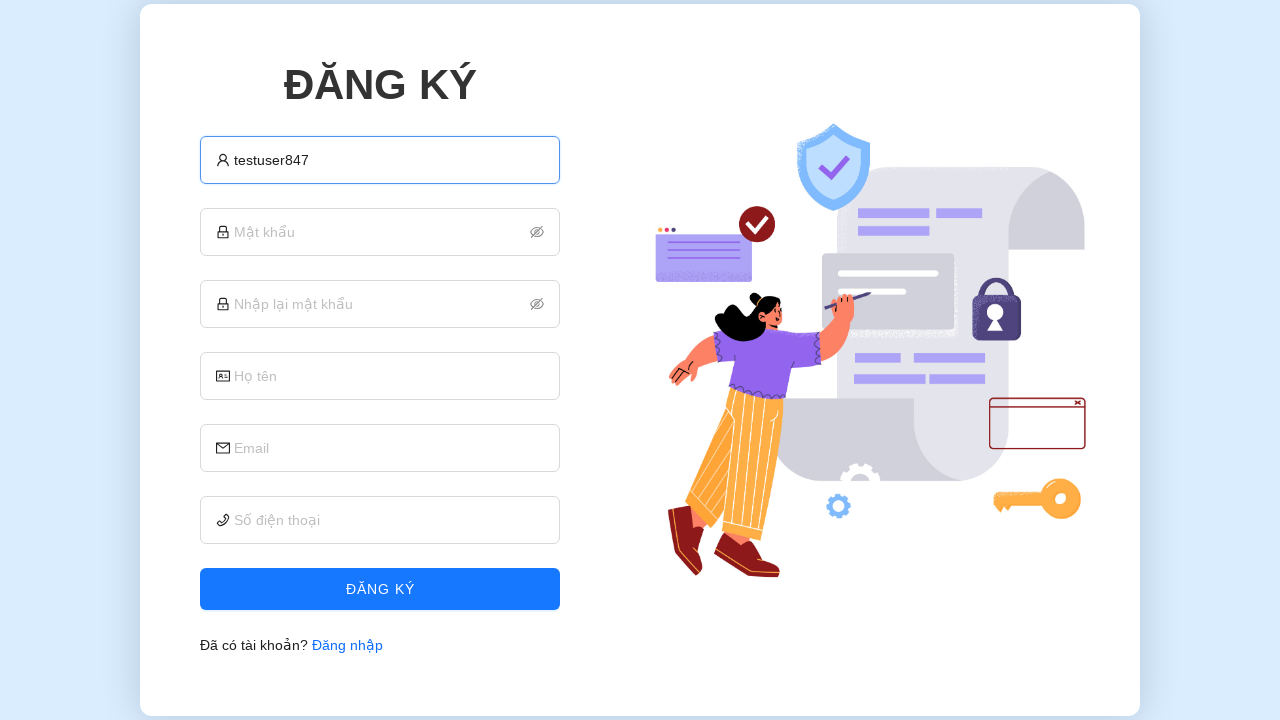

Filled password field with 'Pass123456' on #register_matKhau
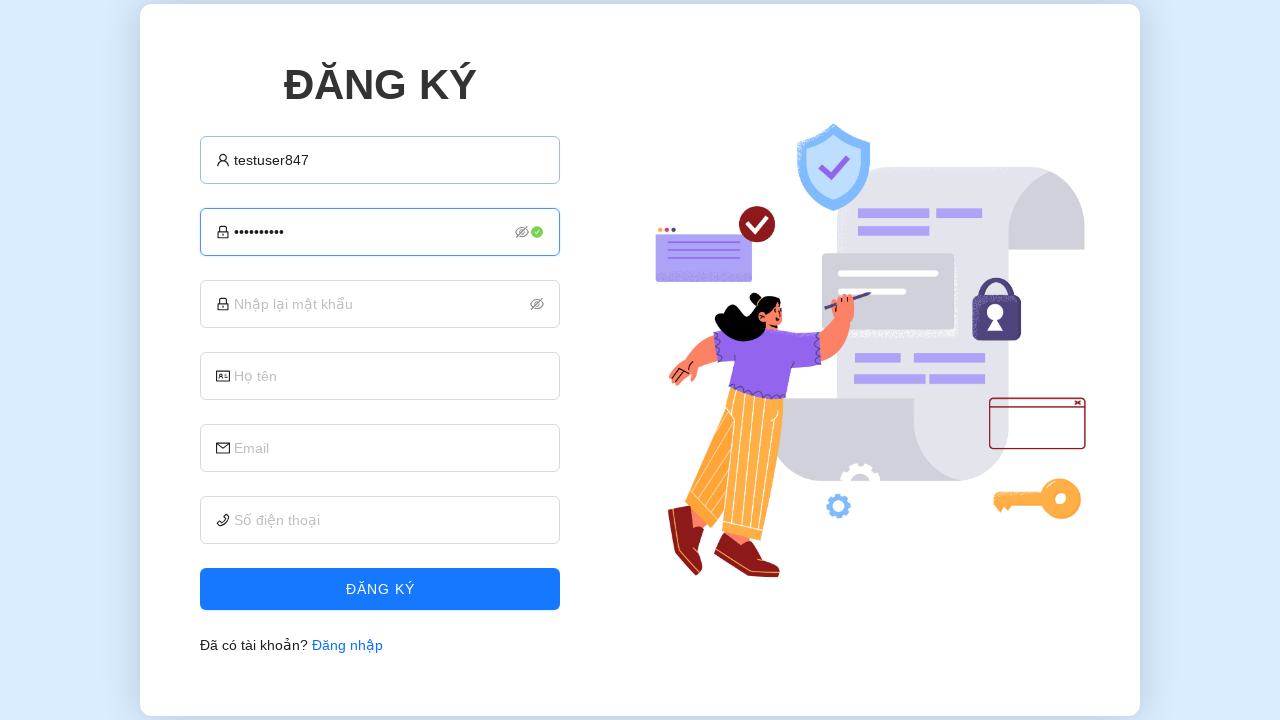

Filled password confirmation field with 'Pass123456' on #register_xacNhanMatKhau
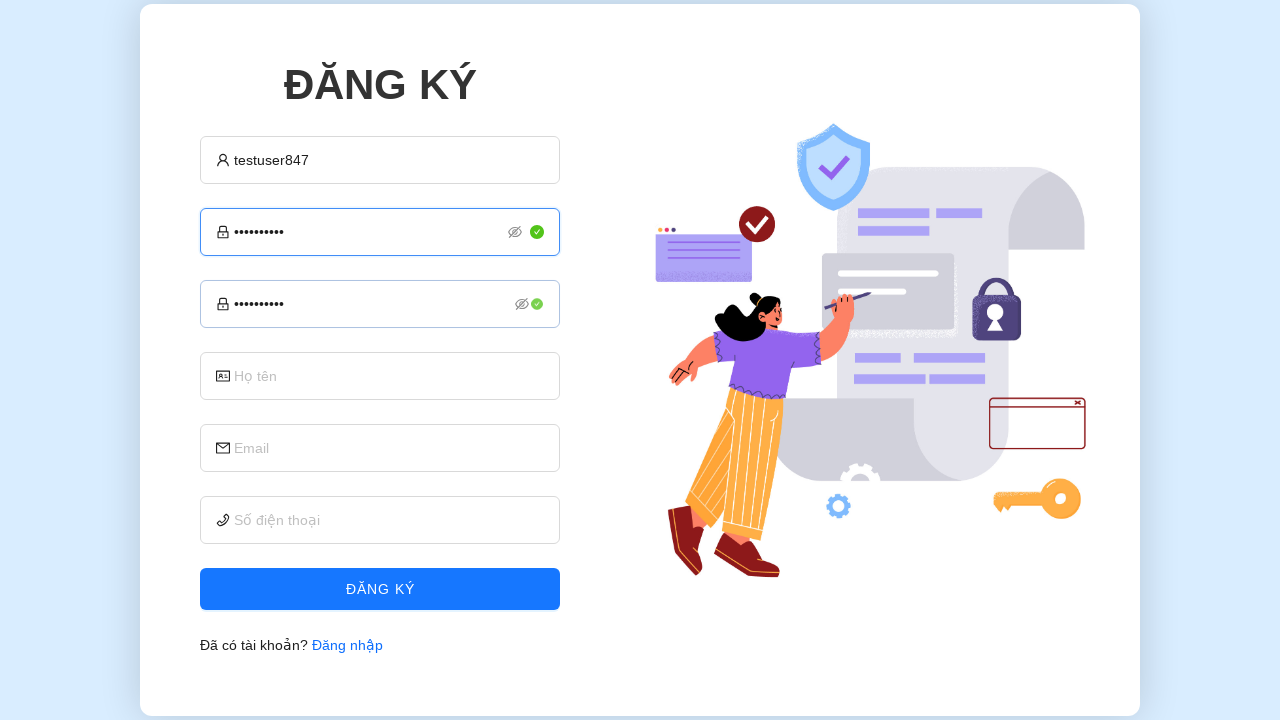

Filled full name field with 'John Tester' on #register_hoTen
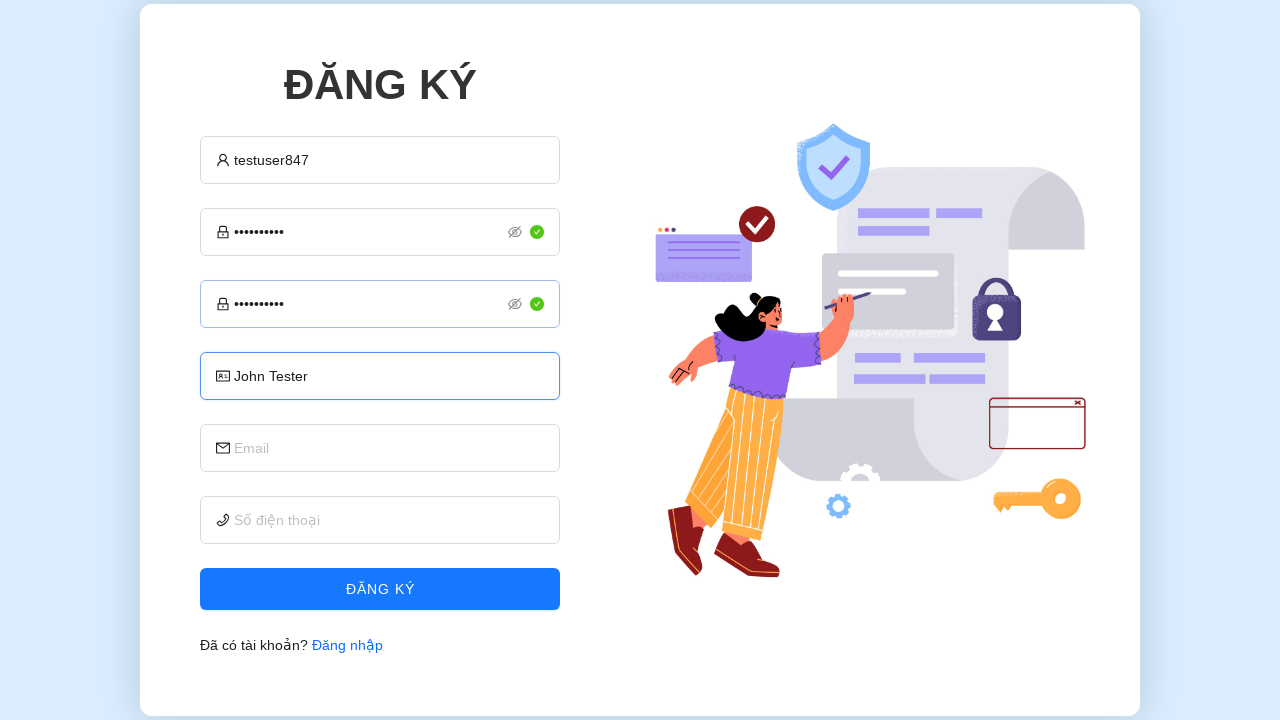

Filled email field with 'johntester847@example.com' on #register_email
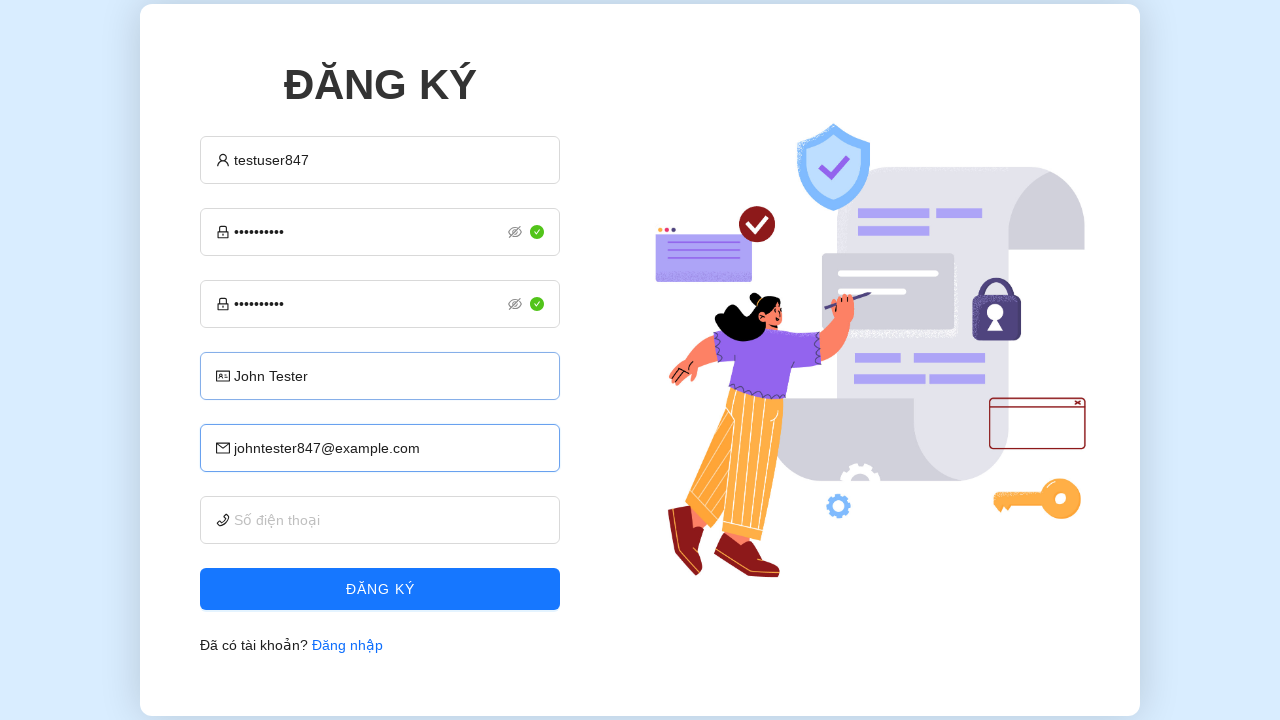

Filled phone number field with '0912345678' on #register_soDT
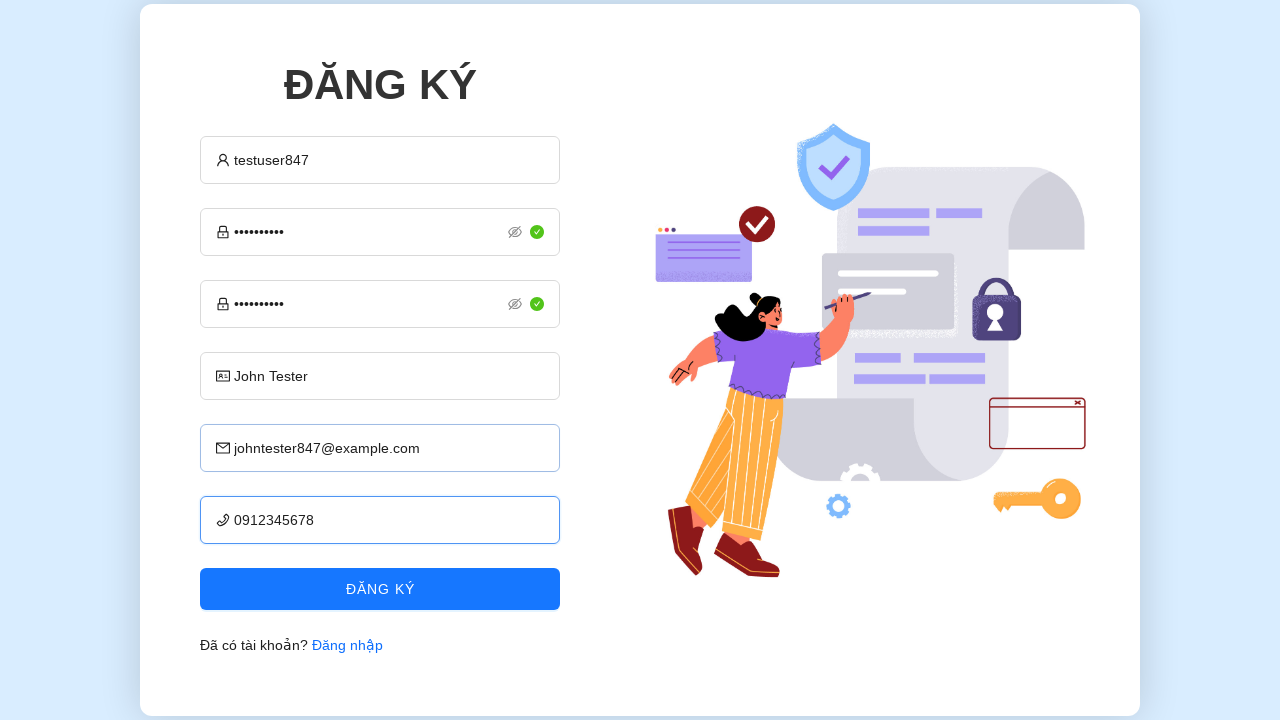

Clicked registration submit button at (380, 589) on .ant-btn
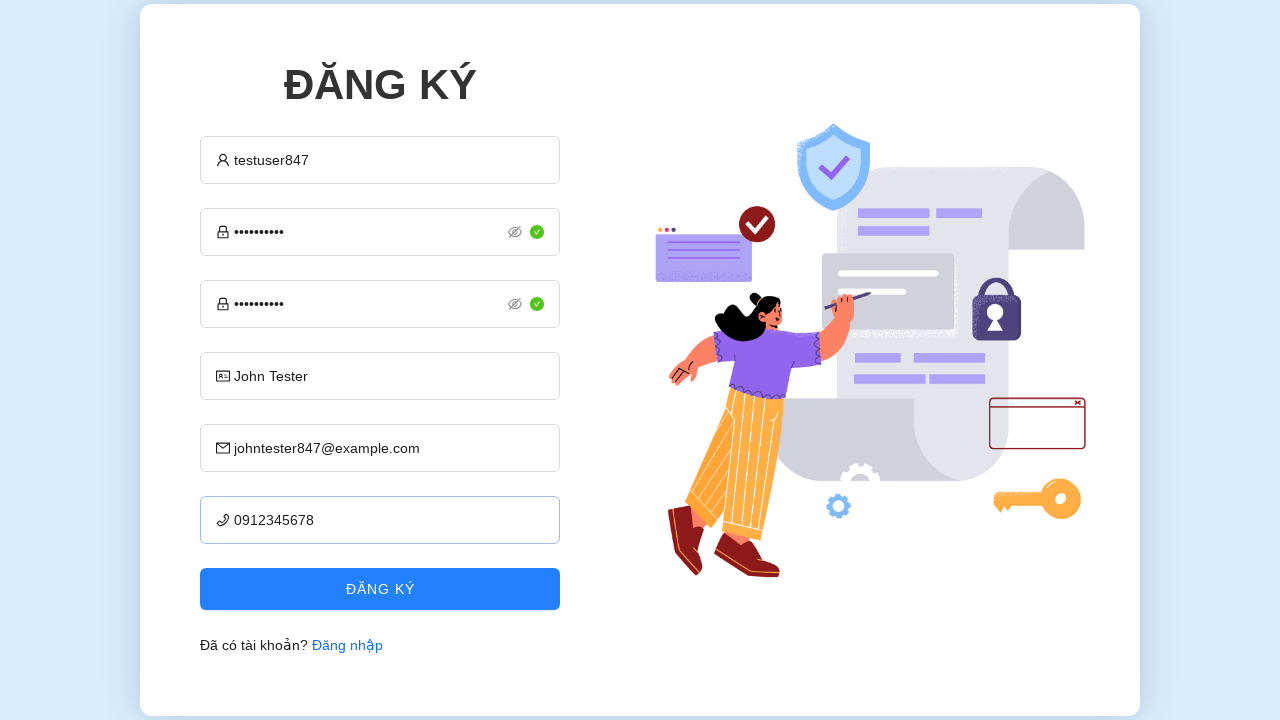

Success message appeared, verifying registration completion
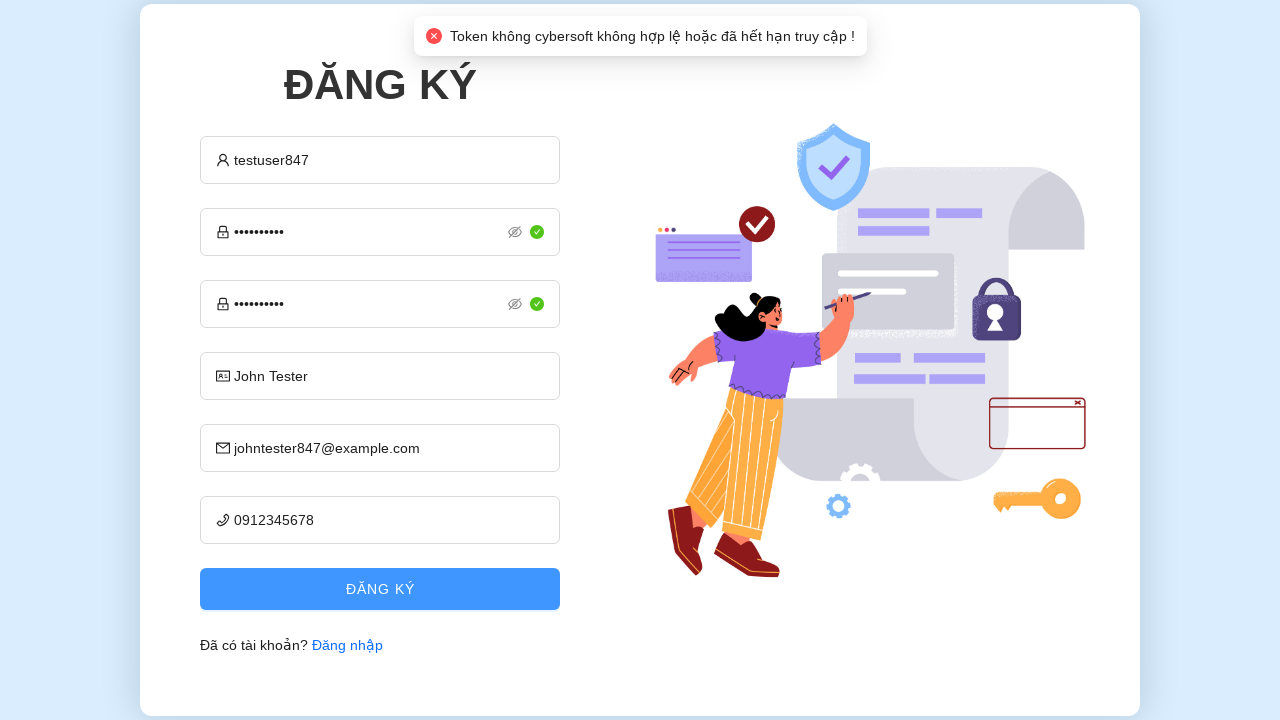

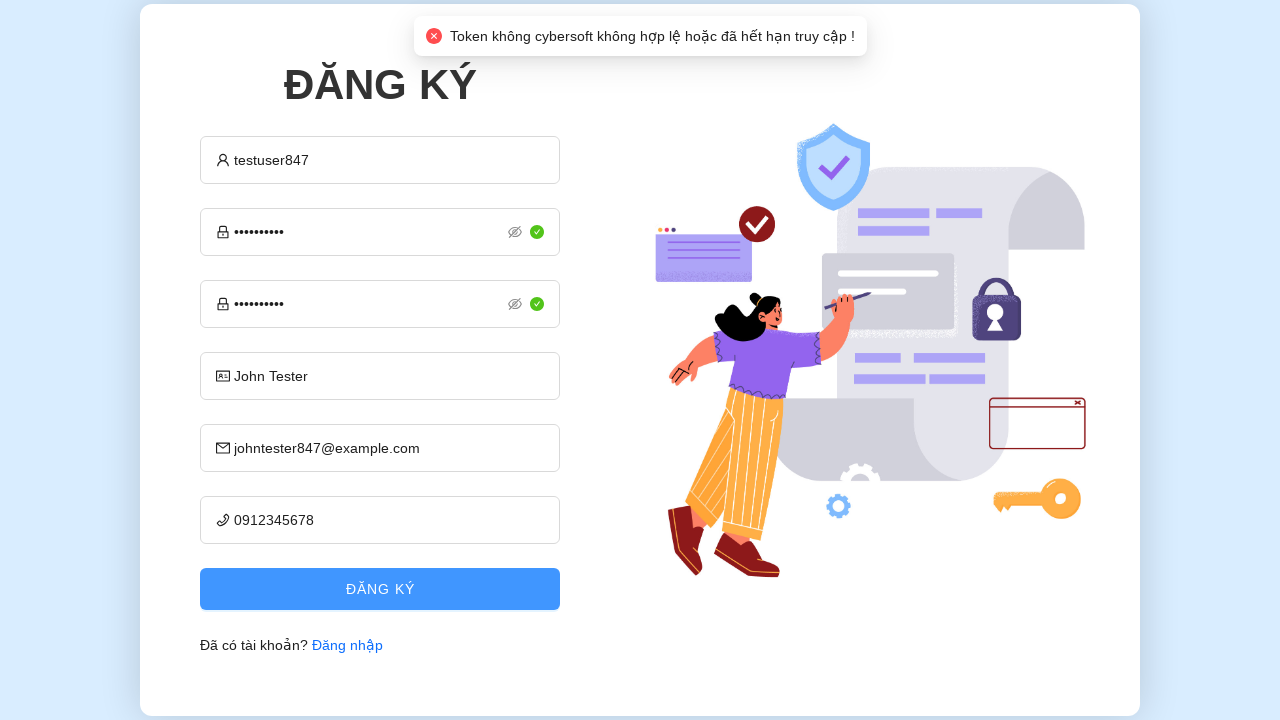